Navigates to the US debt clock website and extracts the current US debt value from the page

Starting URL: https://www.usdebtclock.org/world-debt-clock.html

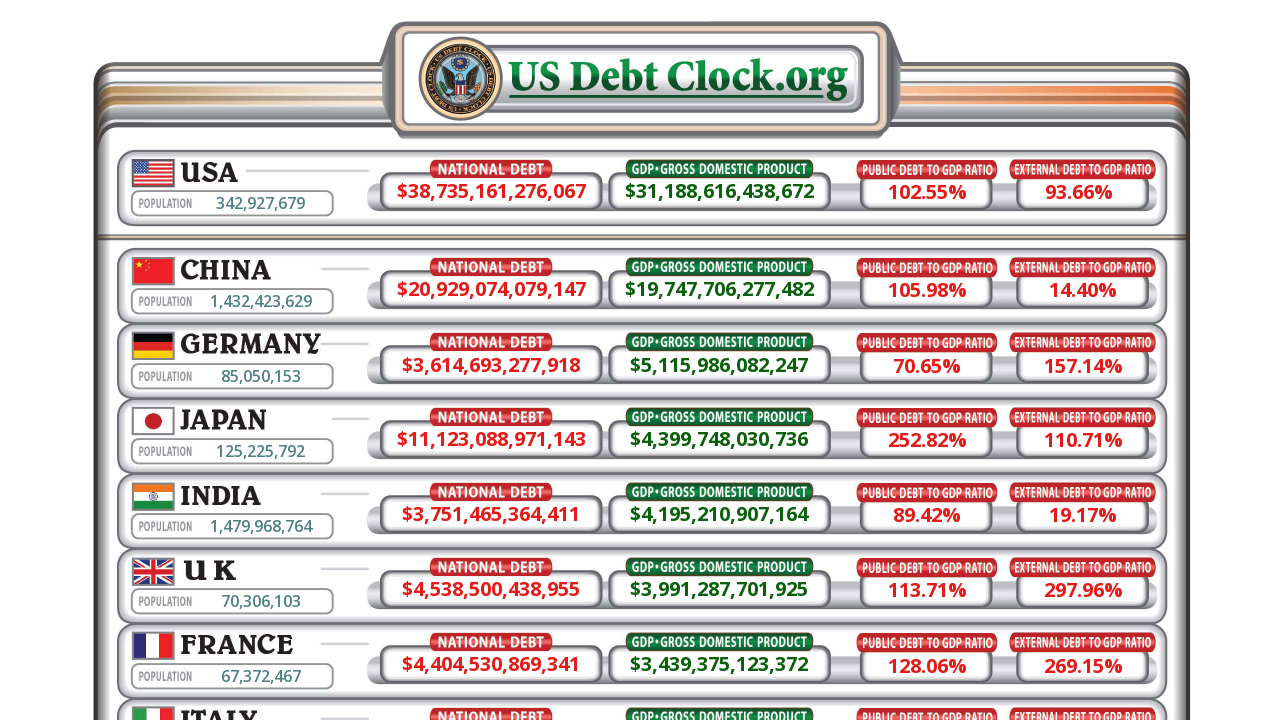

Navigated to US Debt Clock website
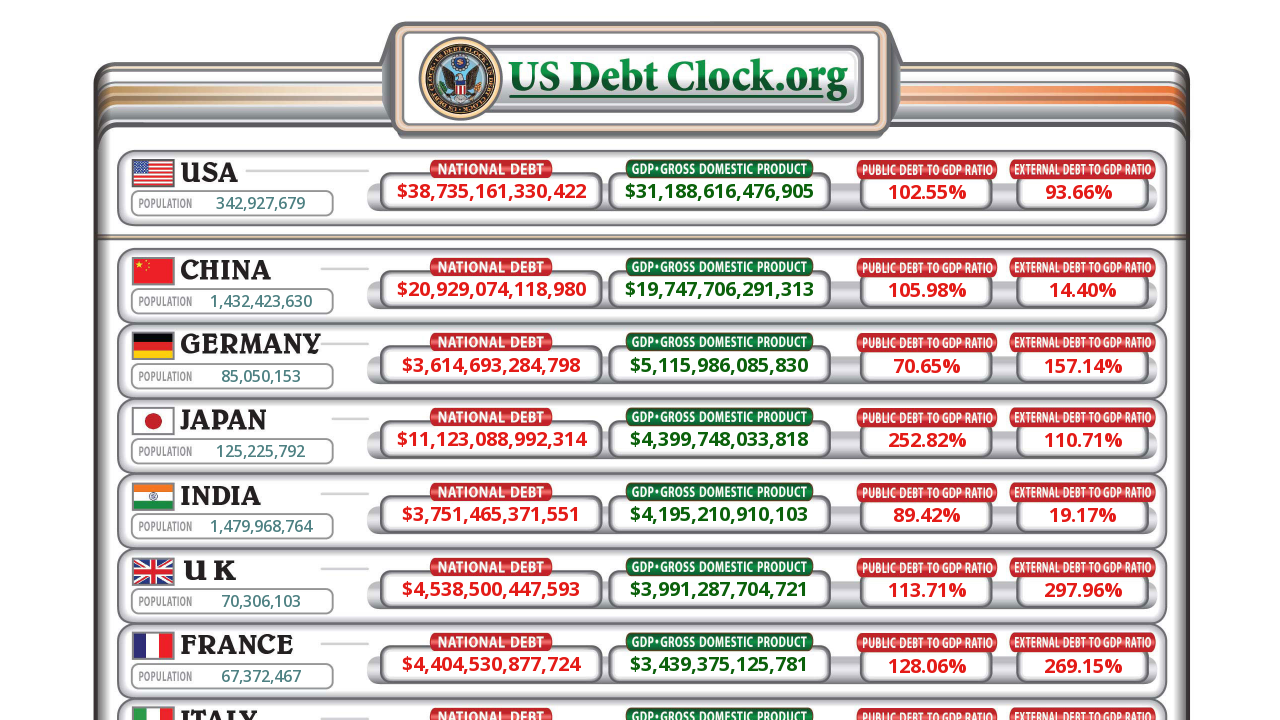

Debt counter element (#layer3) loaded
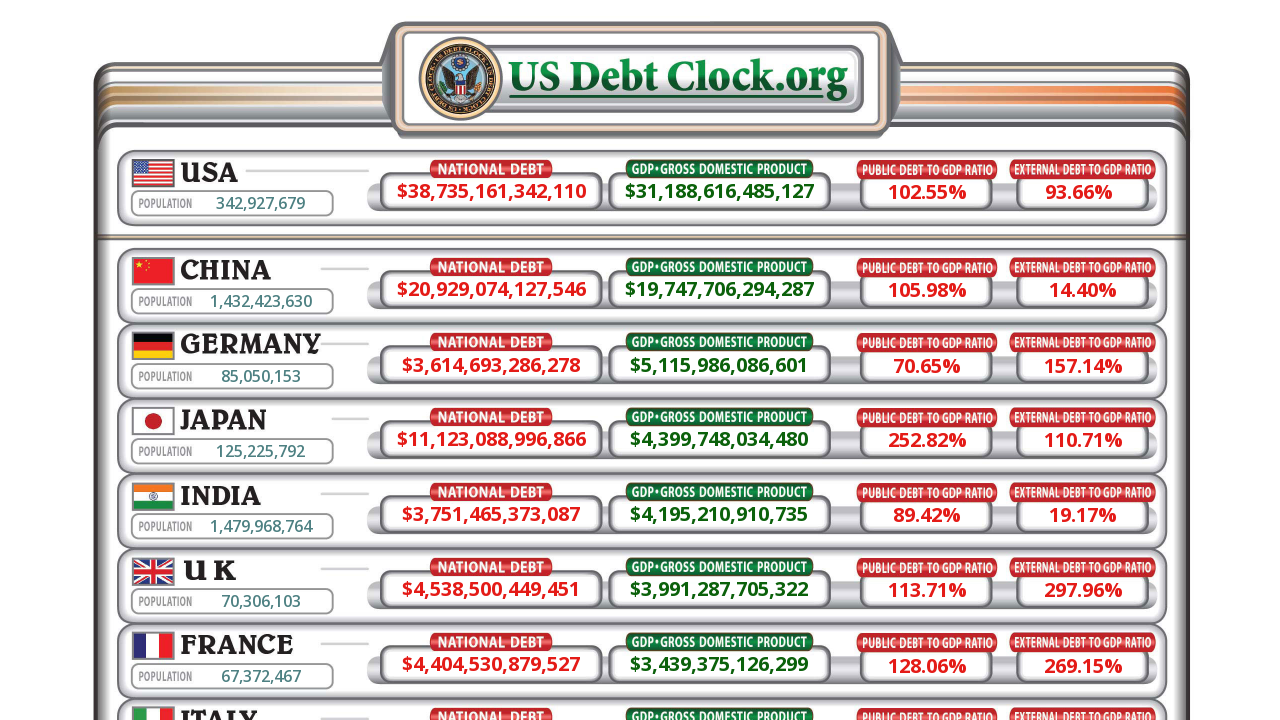

Verified debt counter element is visible
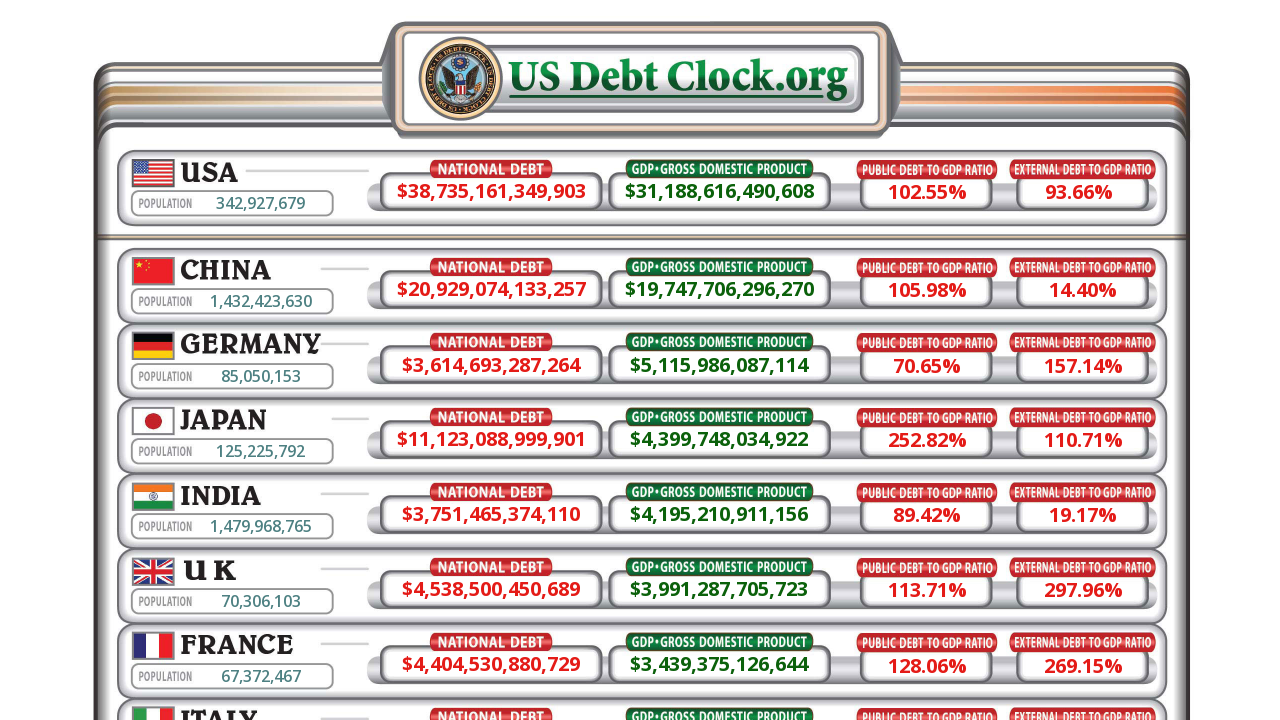

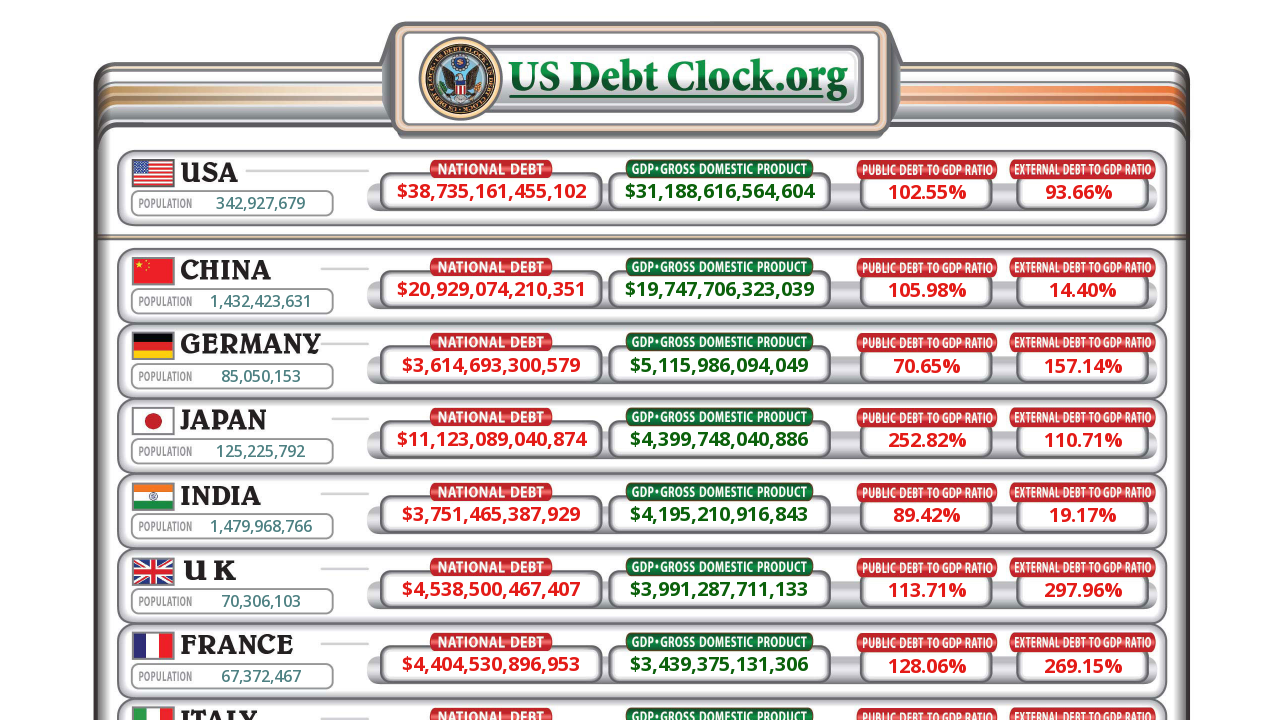